Navigates to DemoBlaze website and verifies that the navbar brand/title element is displayed to confirm landing on the correct page

Starting URL: https://www.demoblaze.com/

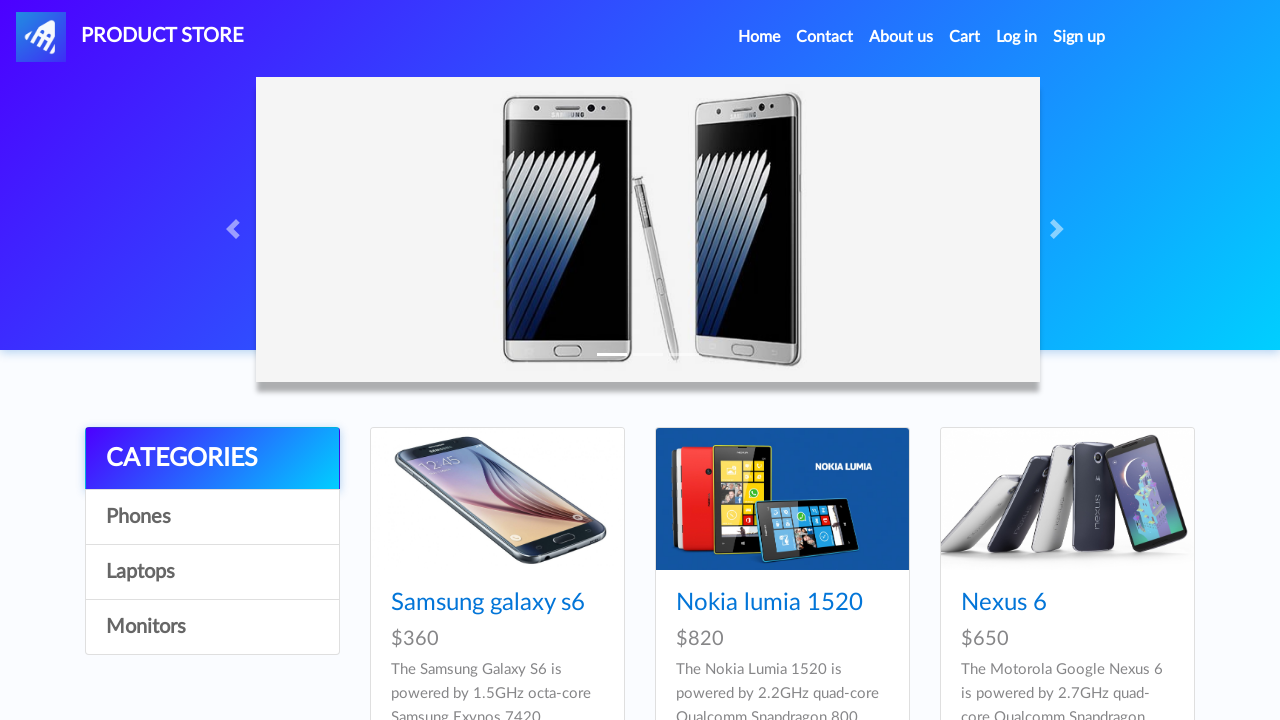

Navigated to https://www.demoblaze.com/
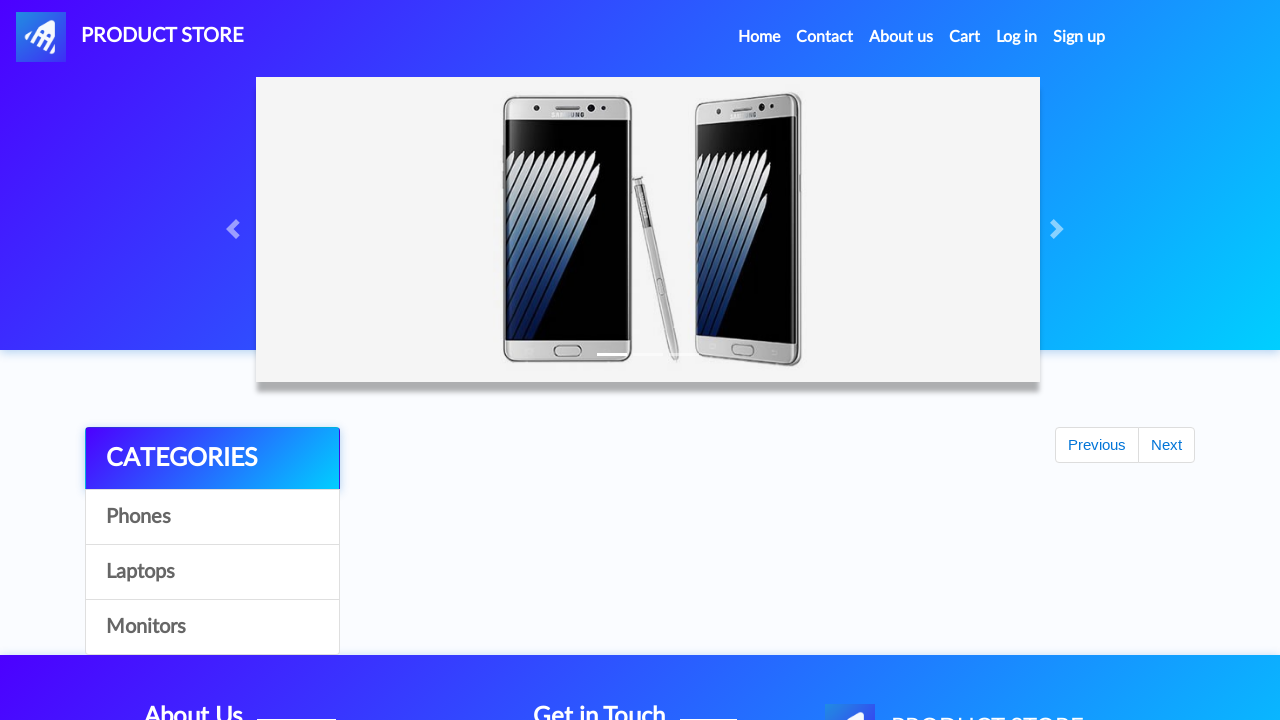

Navbar brand element loaded and is present in DOM
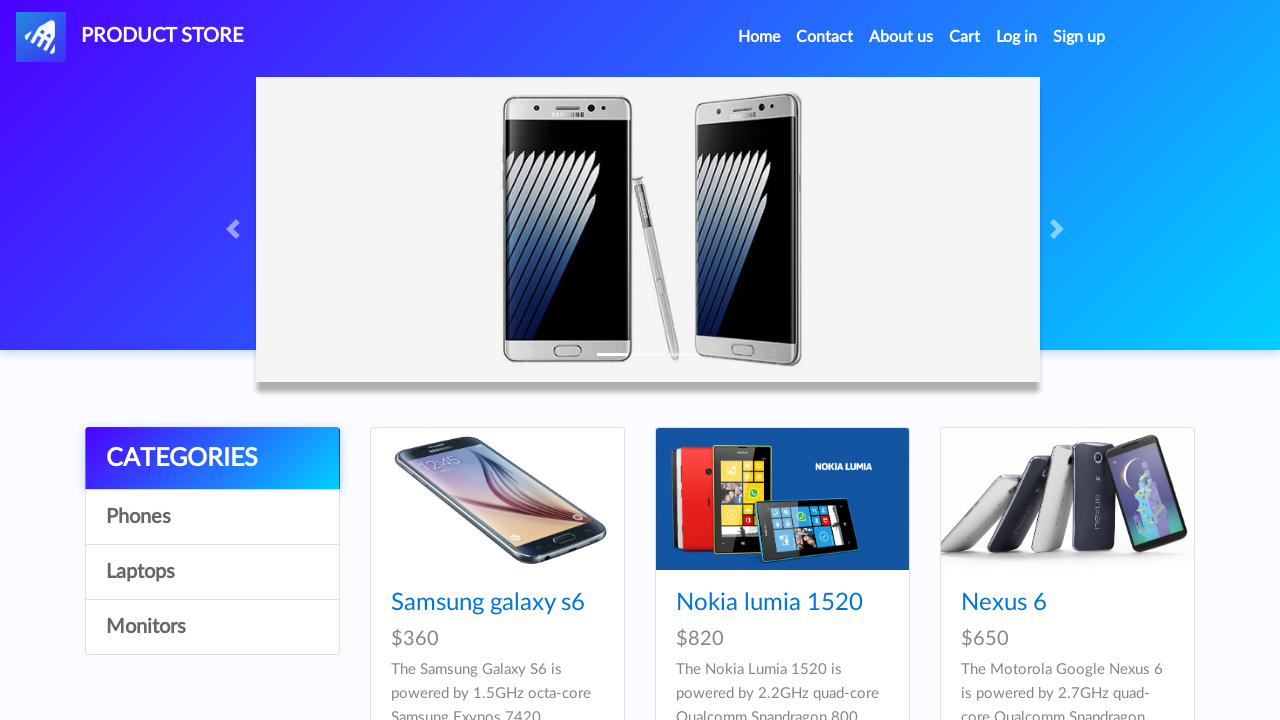

Verified navbar brand element is visible - confirmed landing on correct DemoBlaze website
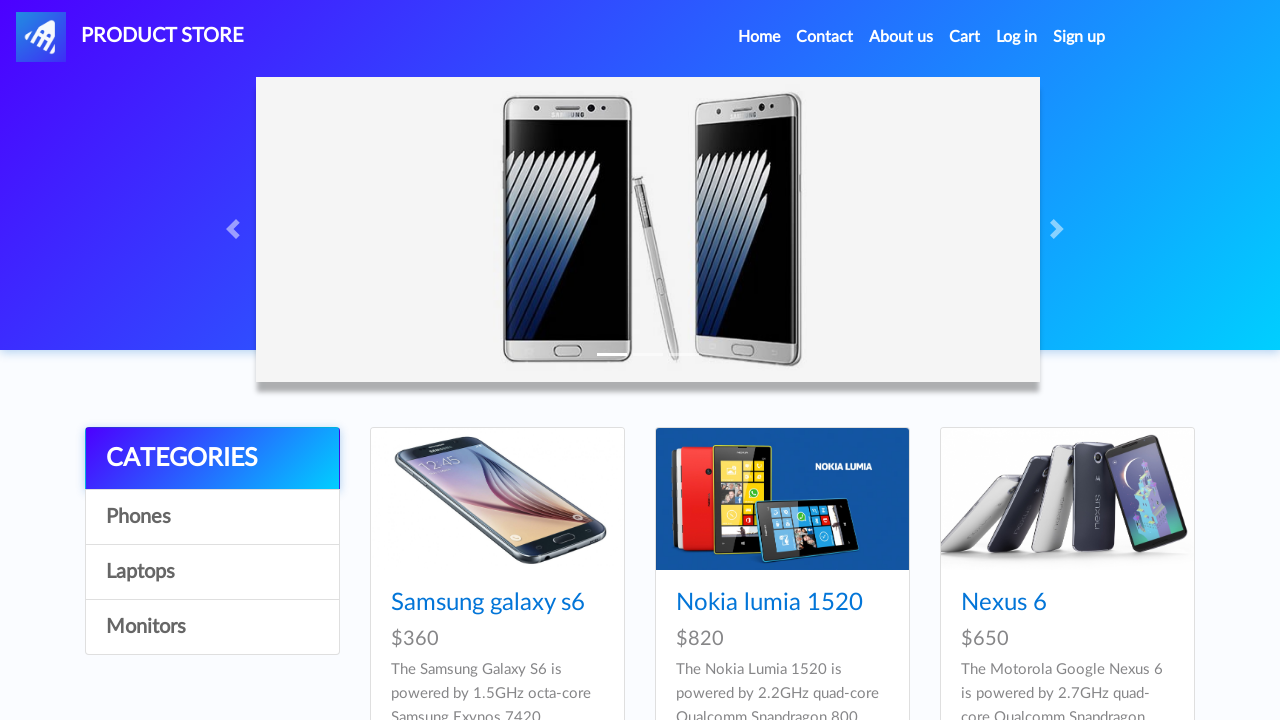

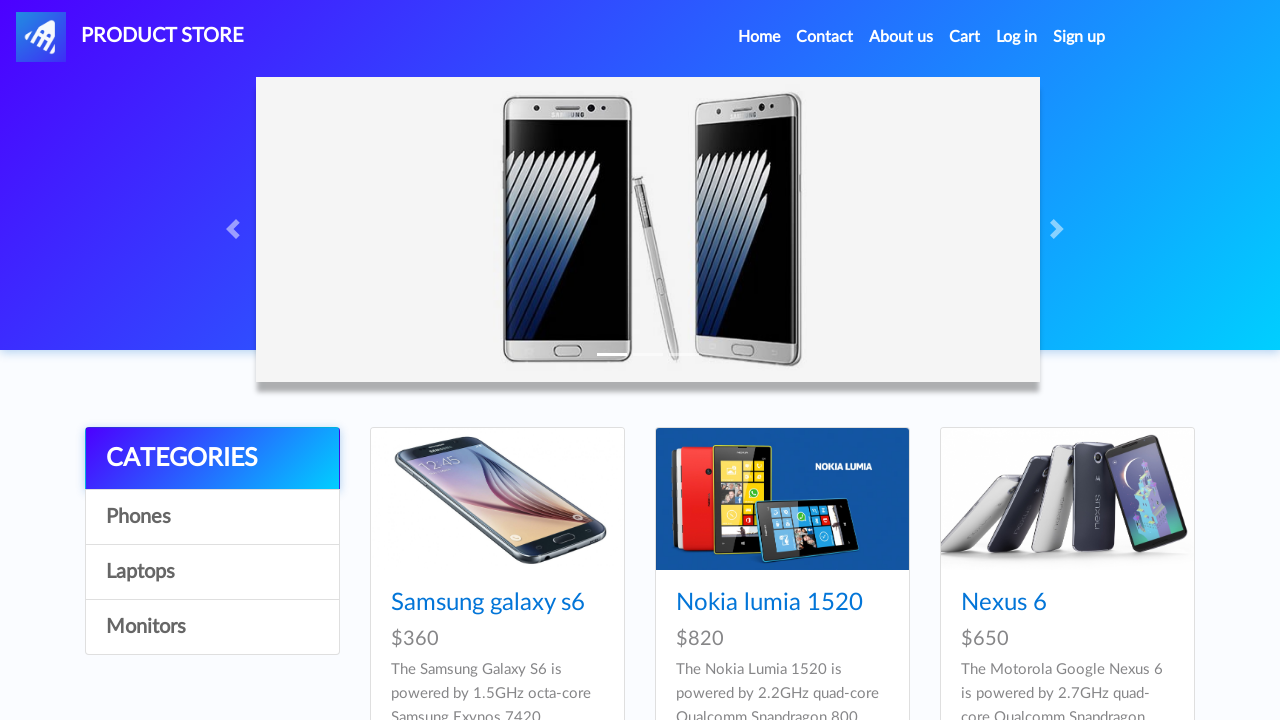